Tests explicit wait functionality by clicking a dropdown button and then clicking on the Facebook link after waiting for it to become visible

Starting URL: https://omayo.blogspot.com/

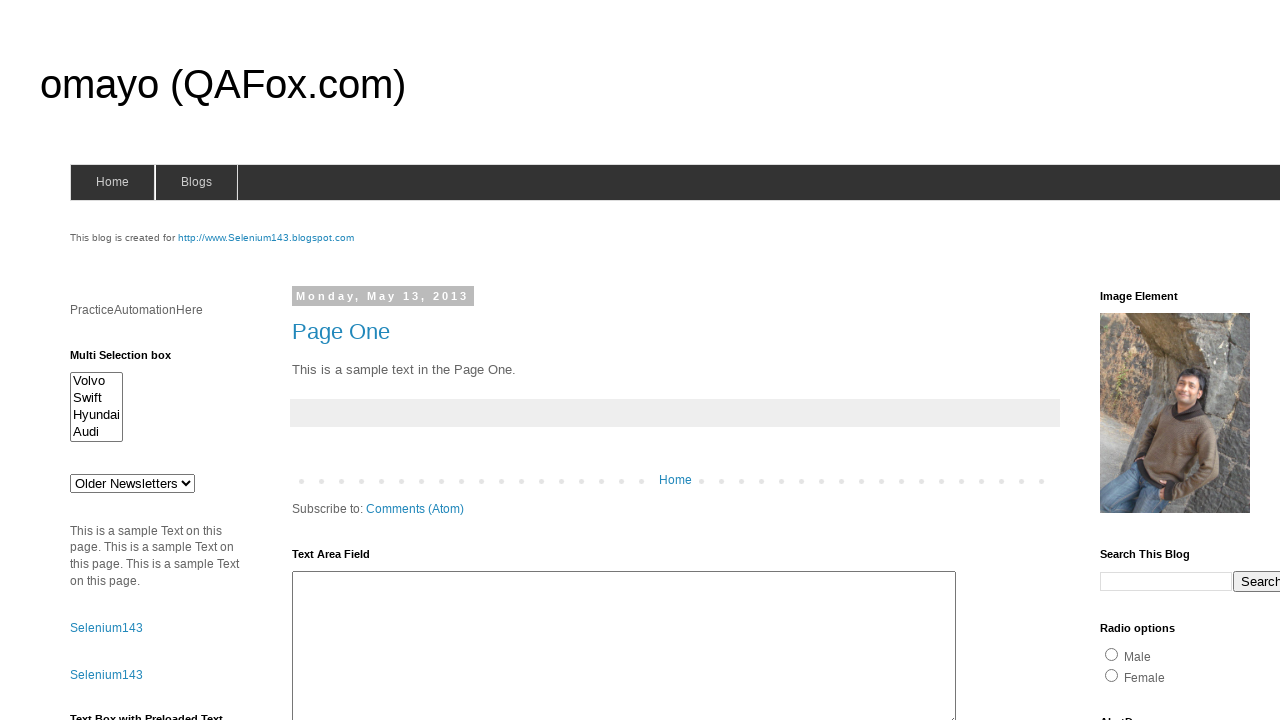

Clicked dropdown button at (1227, 360) on .dropbtn
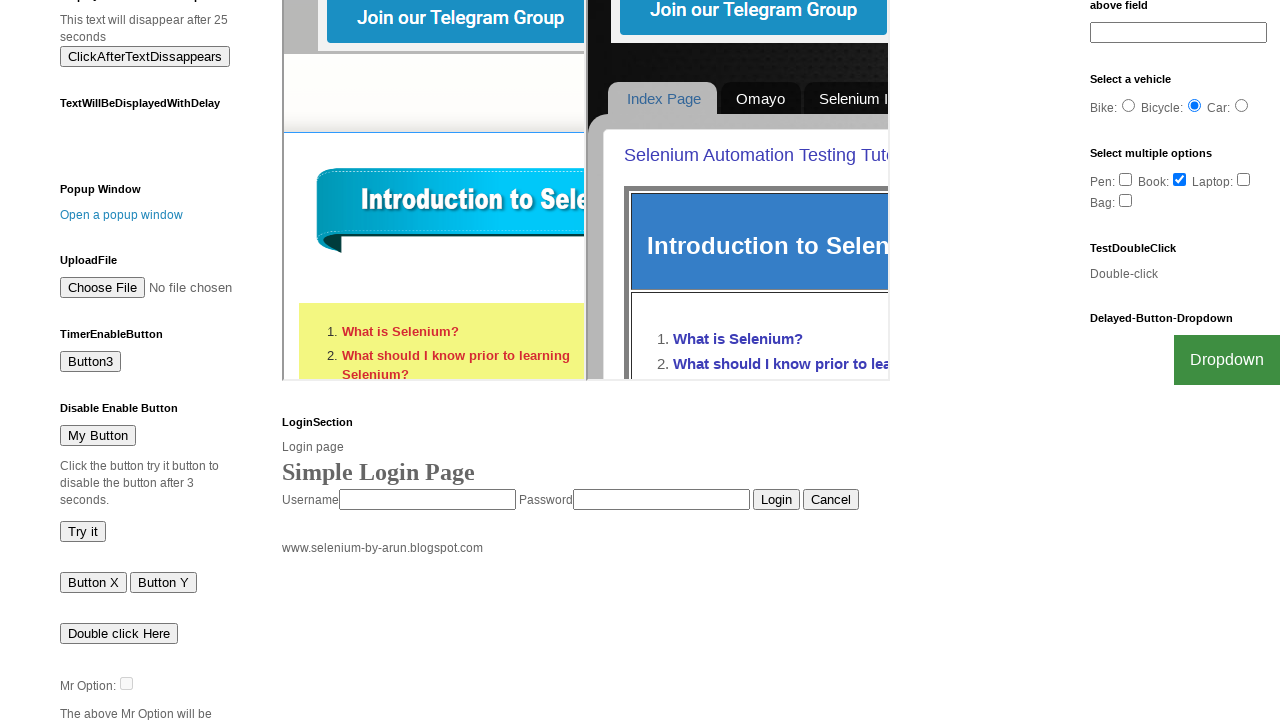

Waited for Facebook link to become visible
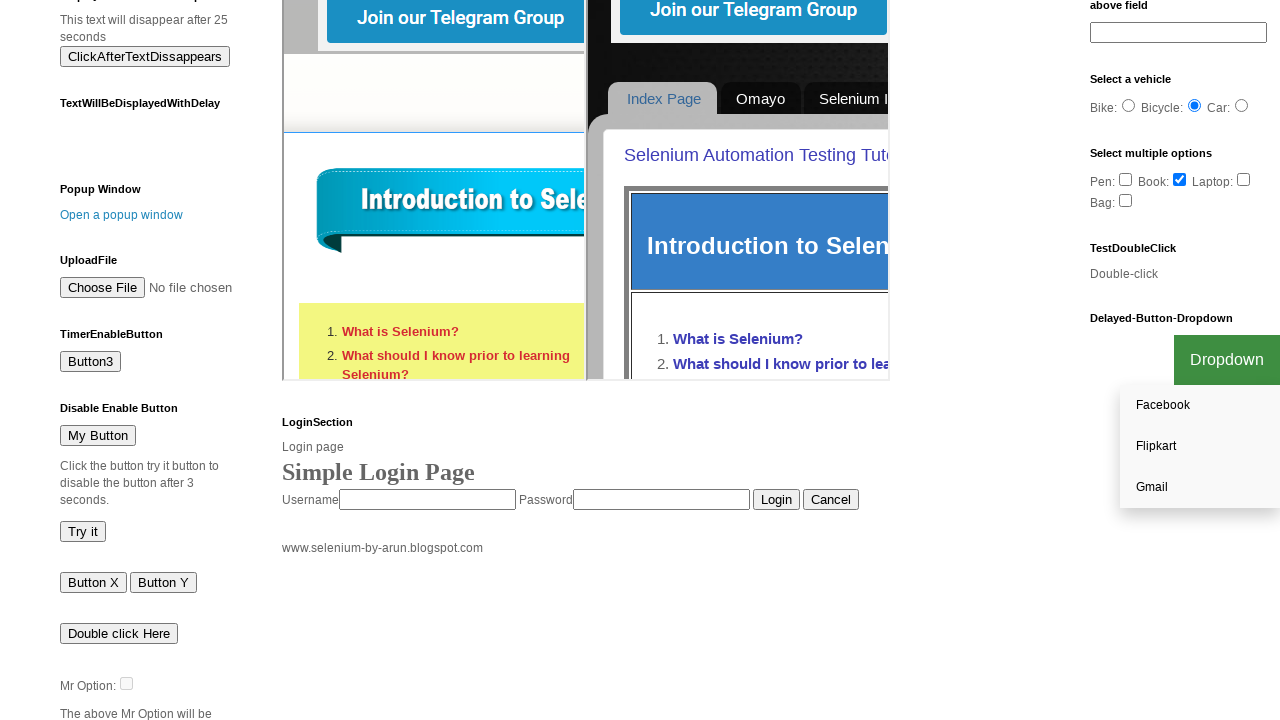

Clicked Facebook link at (1200, 406) on a:has-text('Facebook')
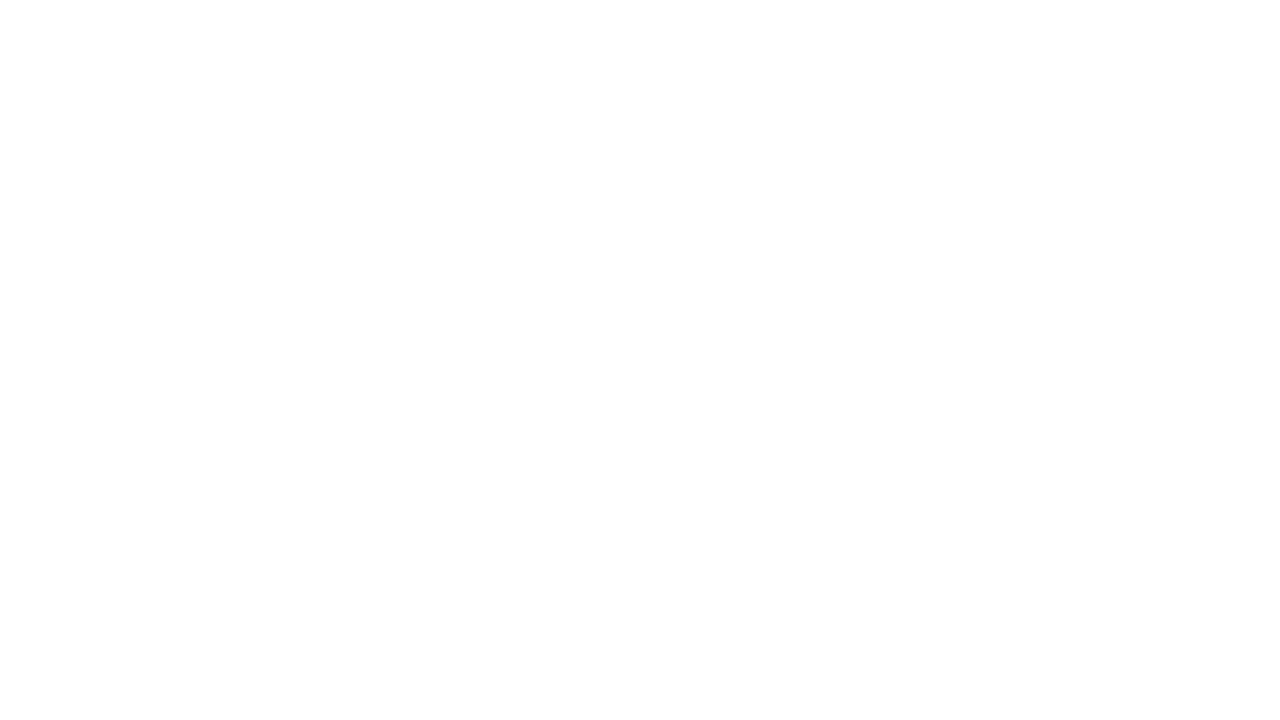

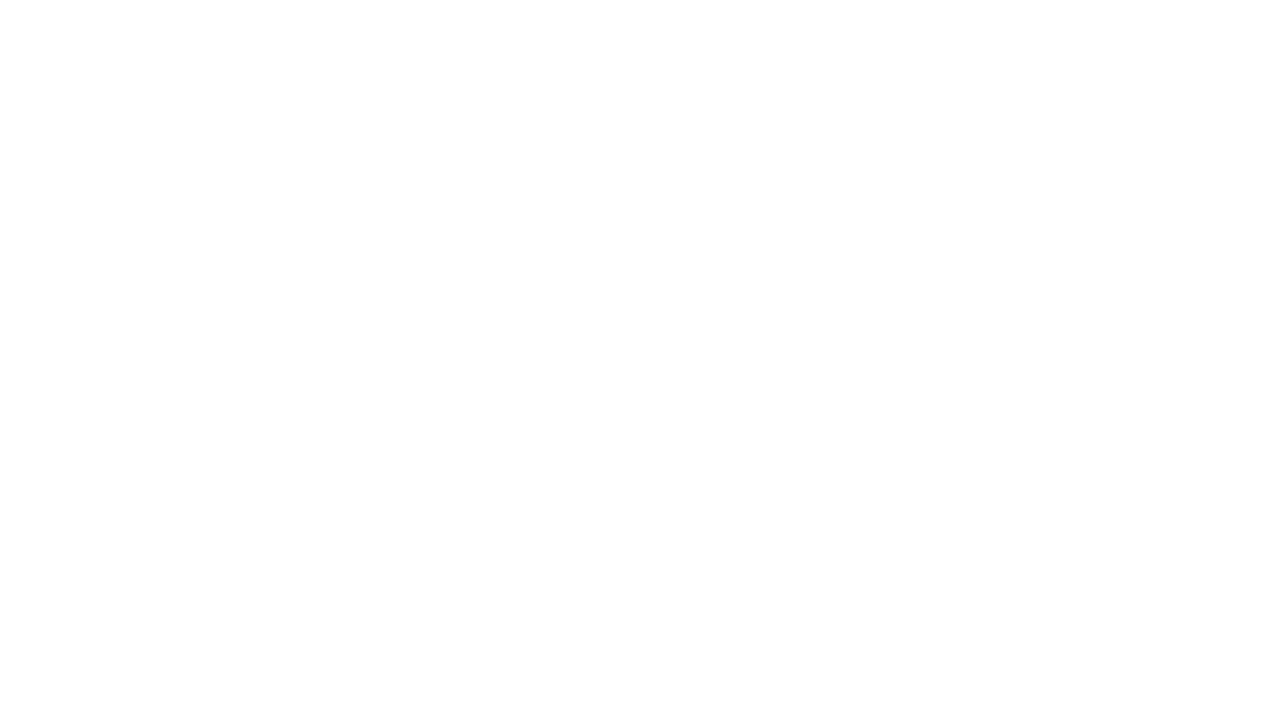